Tests handling different types of JavaScript alerts including basic alerts, confirmations, and prompts

Starting URL: https://demoqa.com/alerts

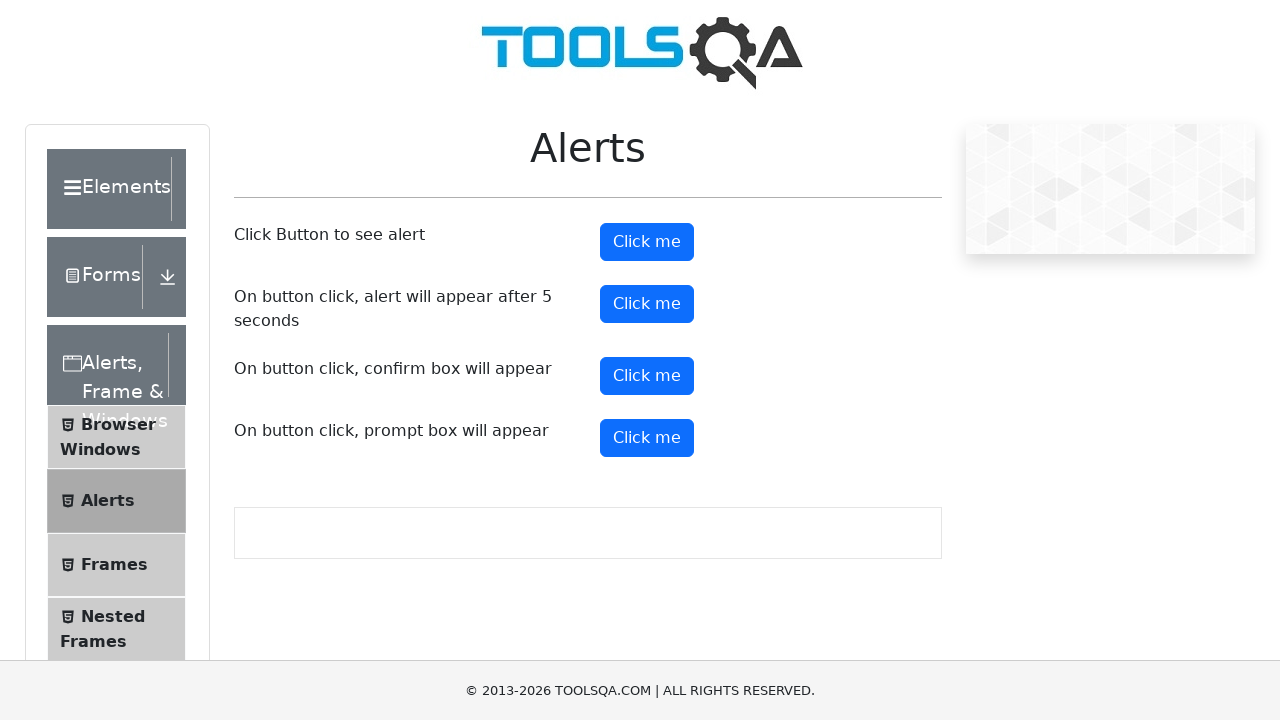

Clicked alert button and accepted basic alert dialog at (647, 242) on #alertButton
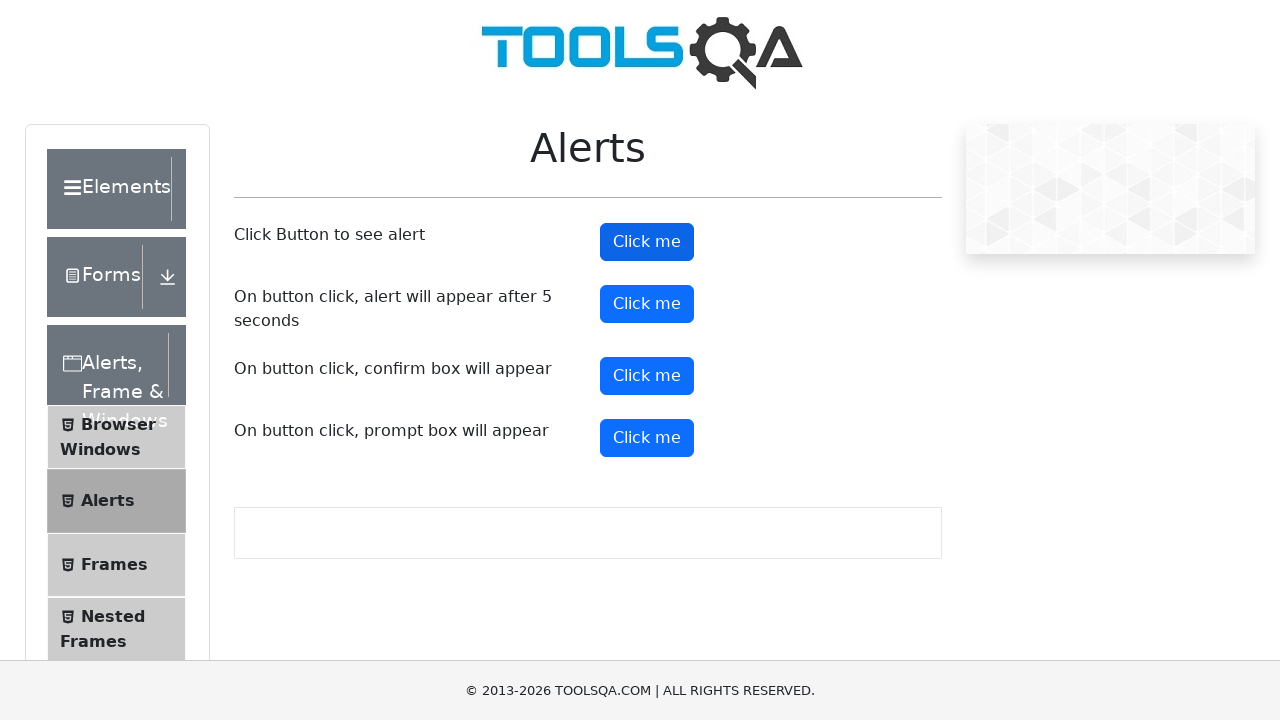

Clicked confirm button and dismissed confirmation dialog at (647, 376) on #confirmButton
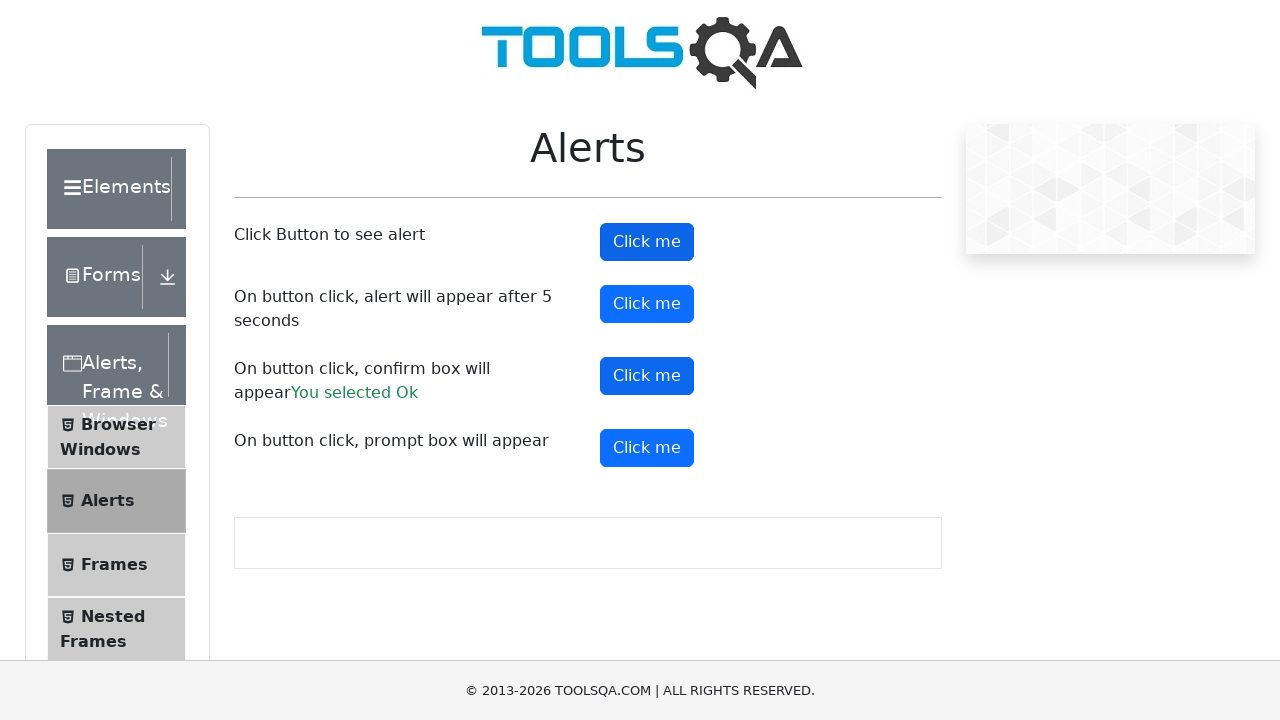

Clicked prompt button and accepted prompt dialog with text input at (647, 448) on #promtButton
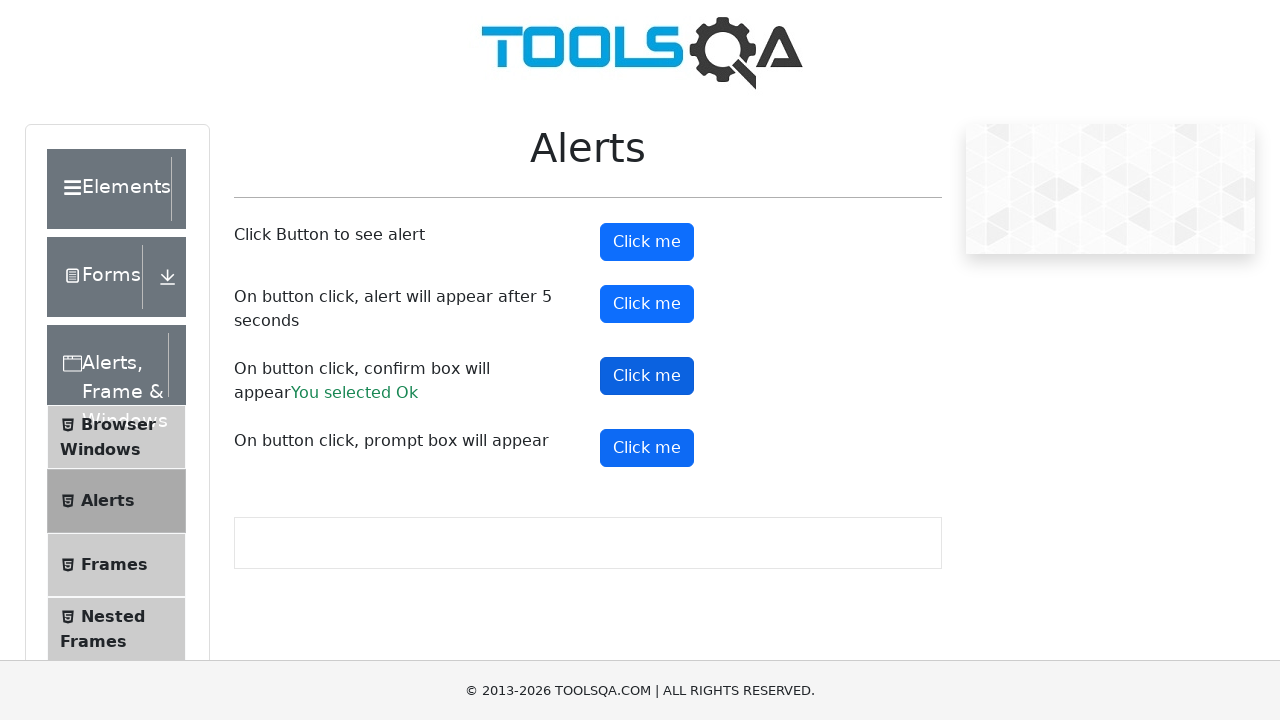

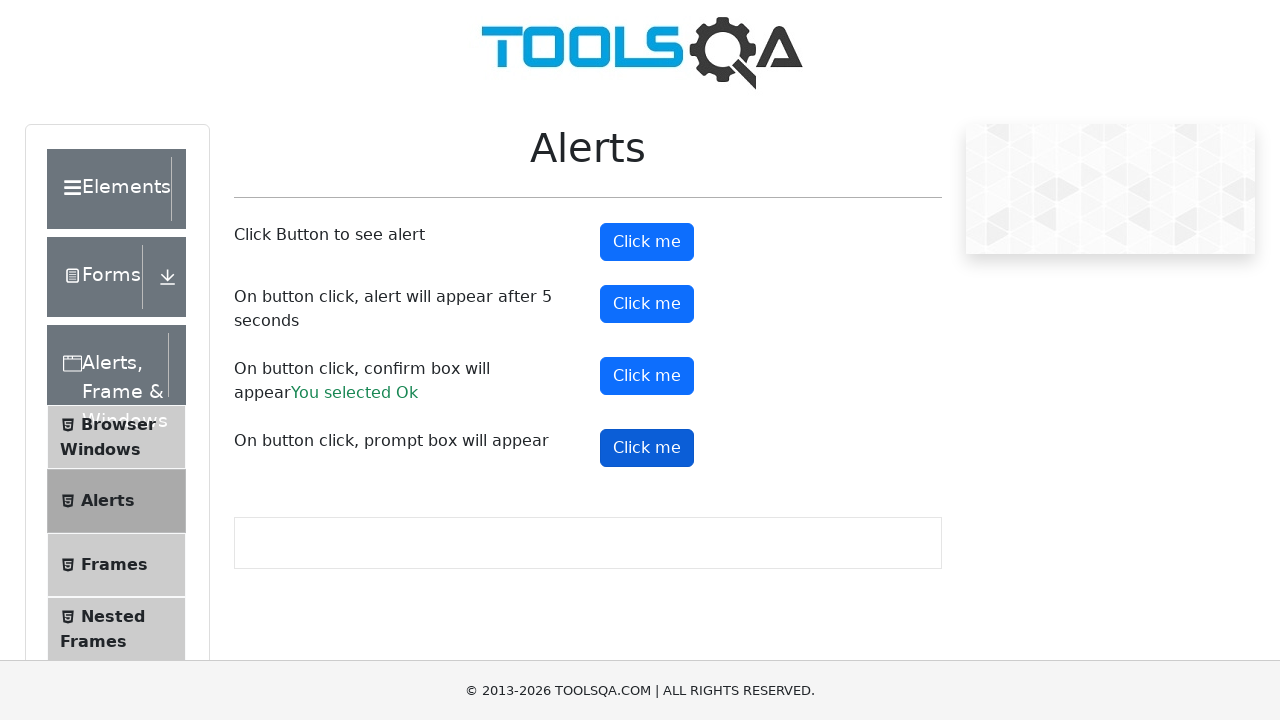